Tests tooltip functionality by hovering over an age input field within an iframe and verifying the tooltip appears

Starting URL: https://jqueryui.com/tooltip/

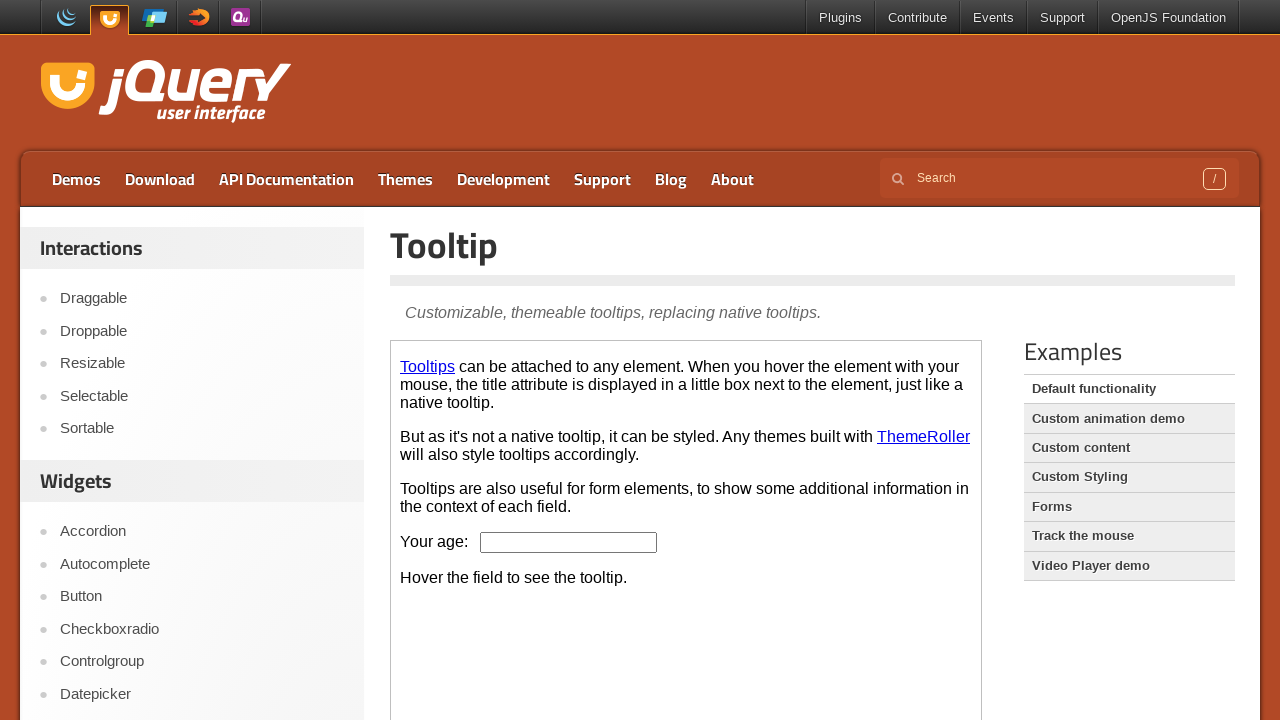

Located demo iframe
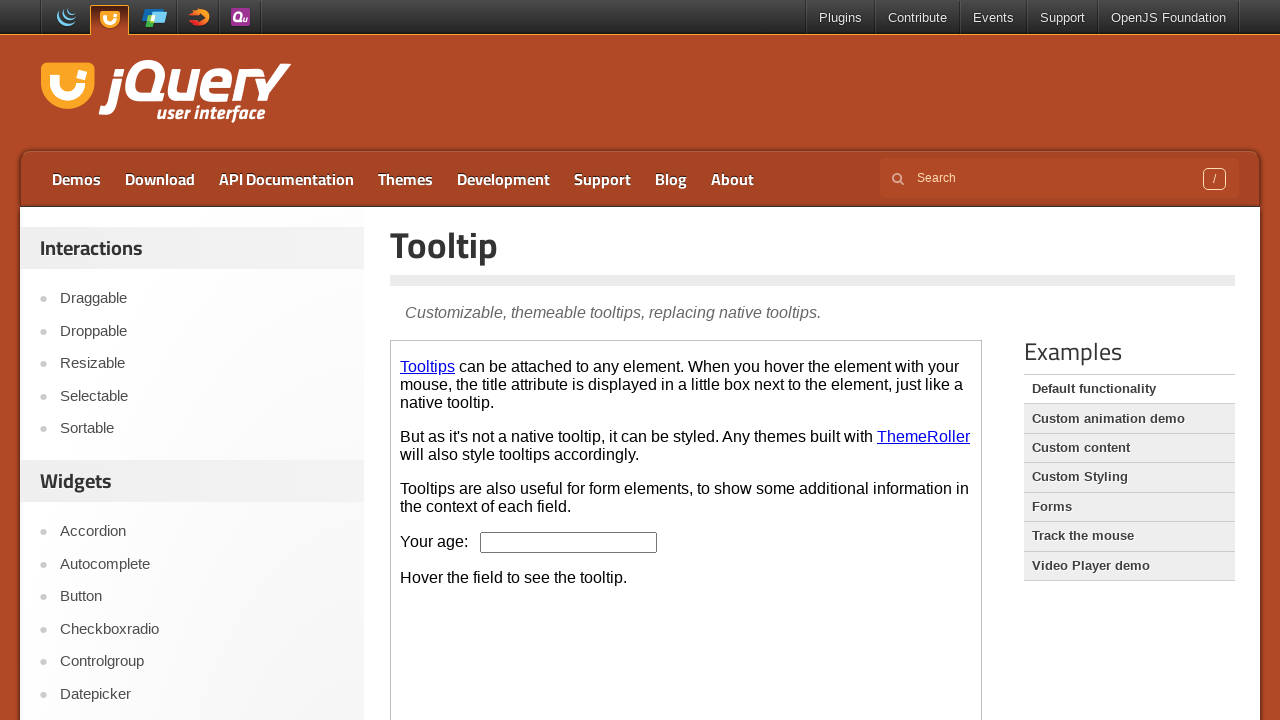

Located age input field in iframe
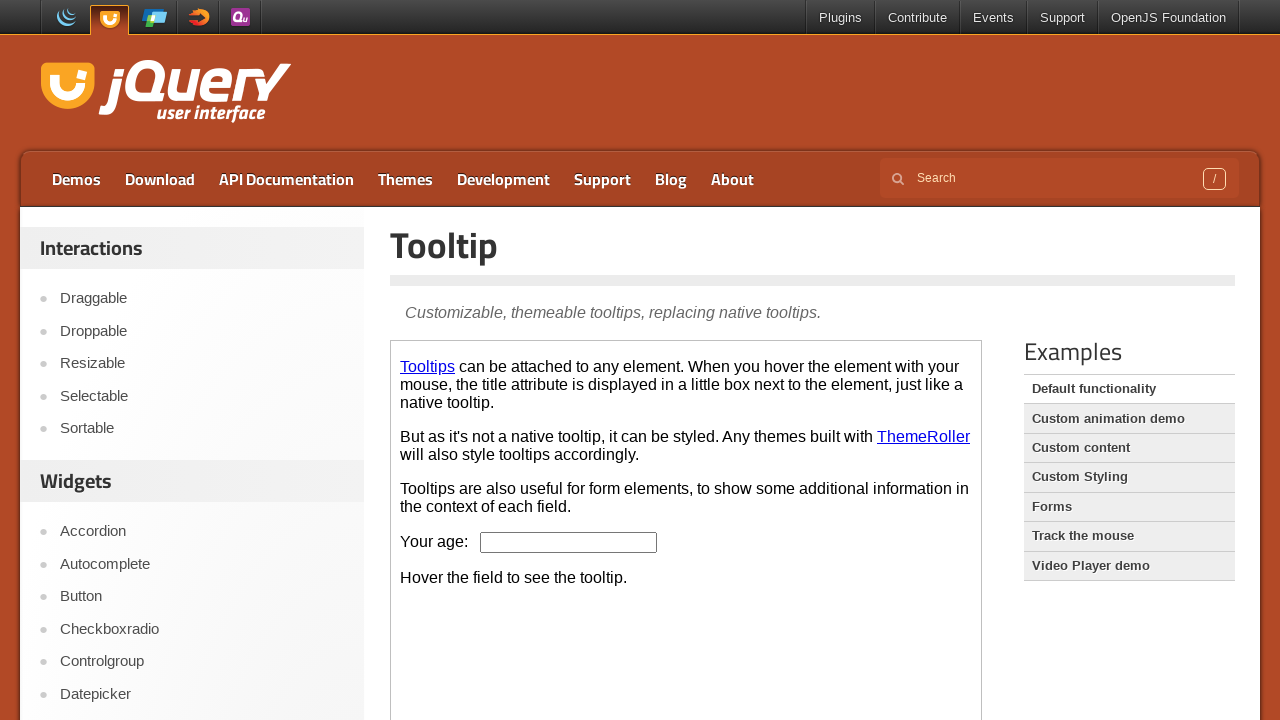

Hovered over age input field to trigger tooltip at (569, 542) on .demo-frame >> internal:control=enter-frame >> #age
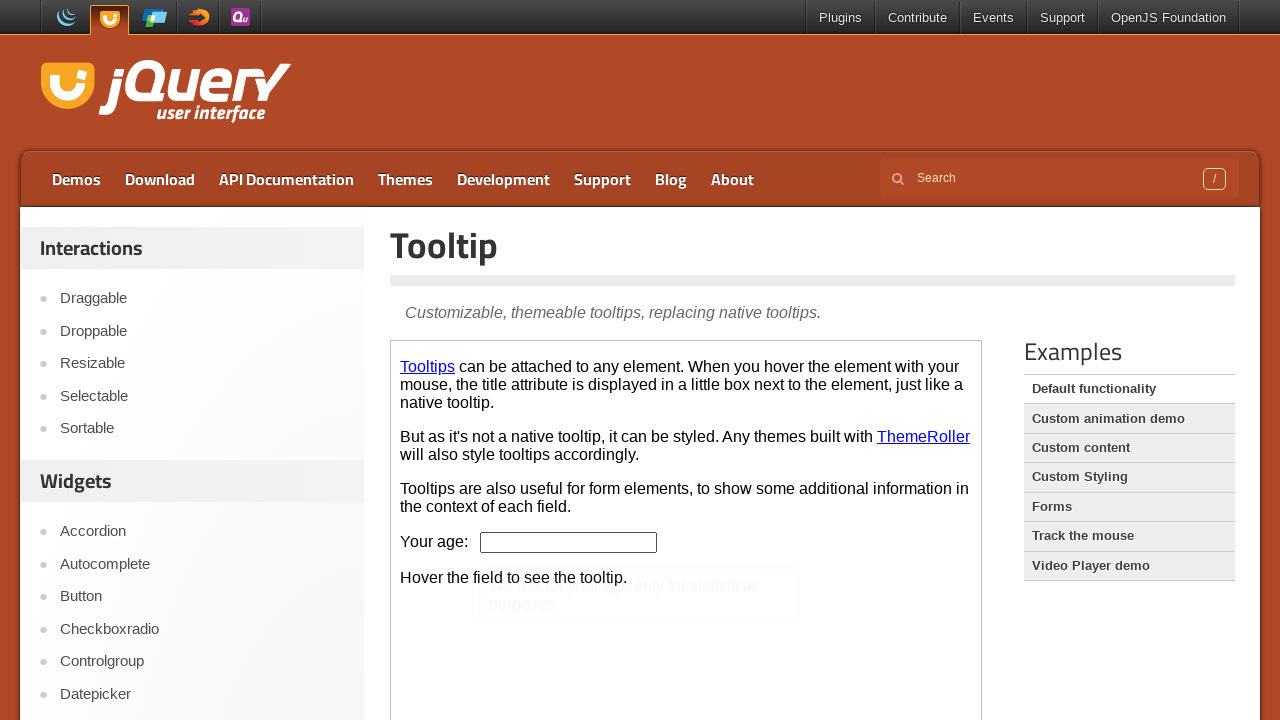

Located tooltip content element
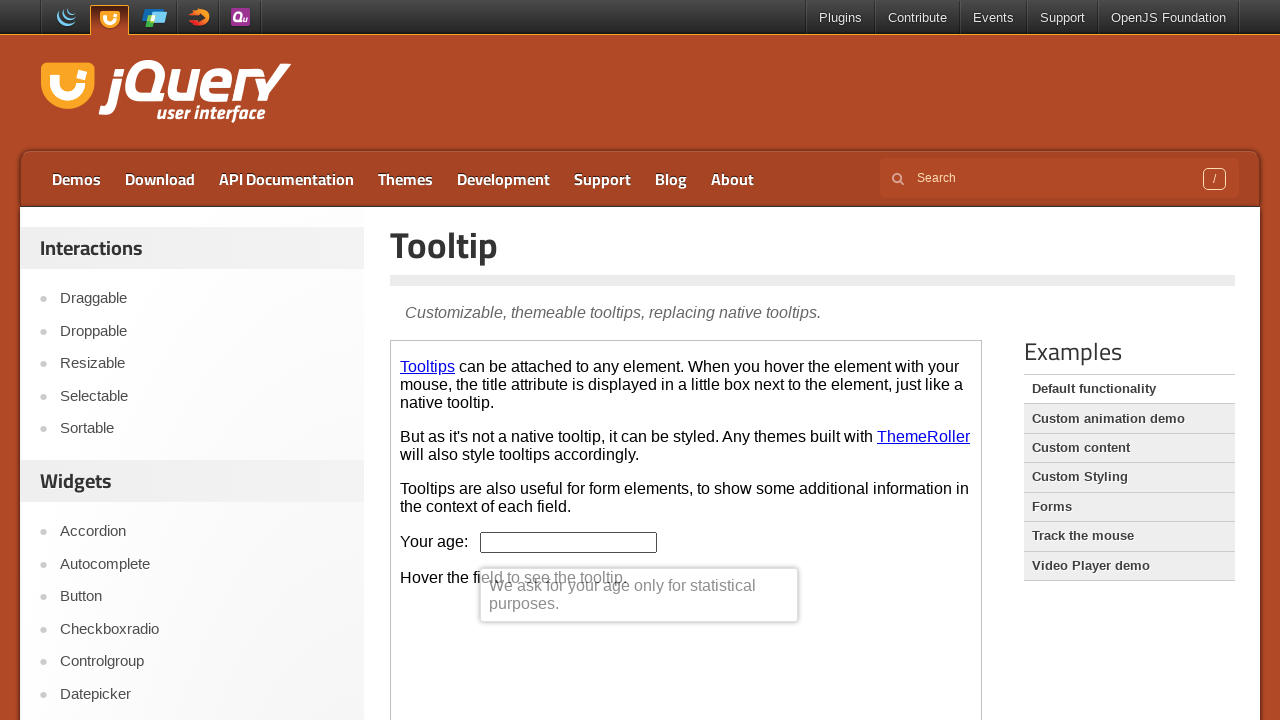

Tooltip appeared and is visible
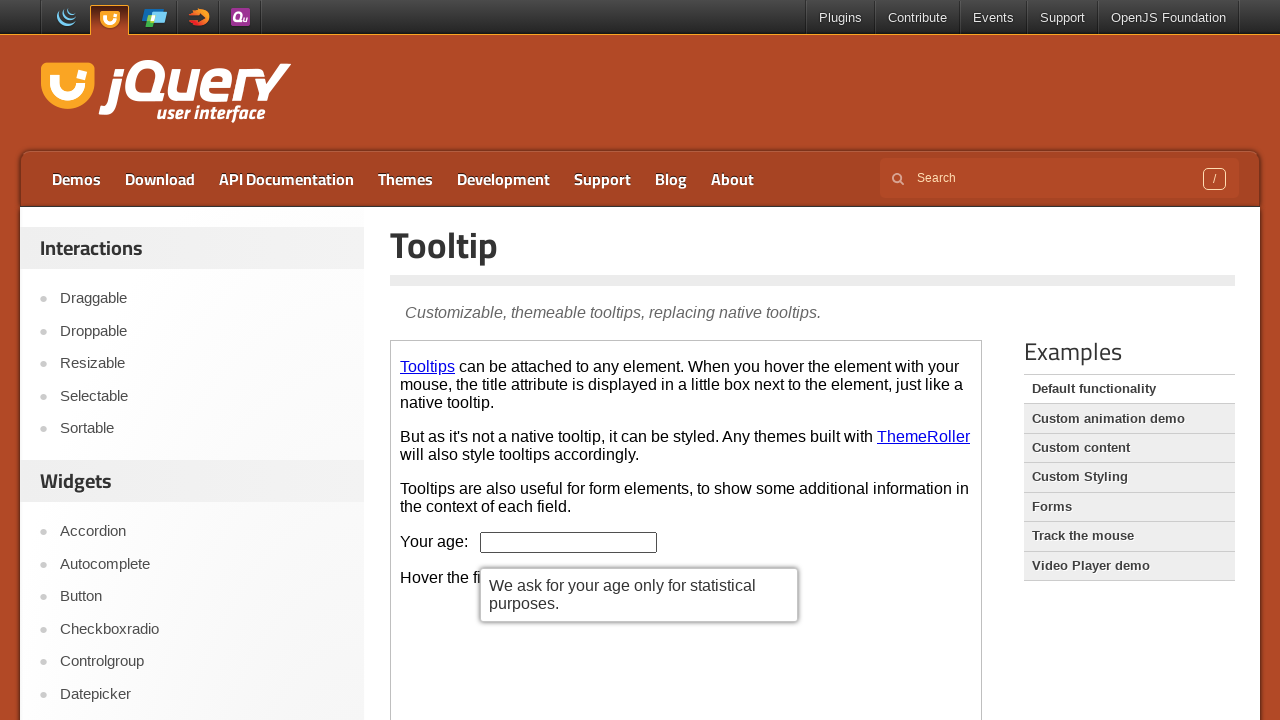

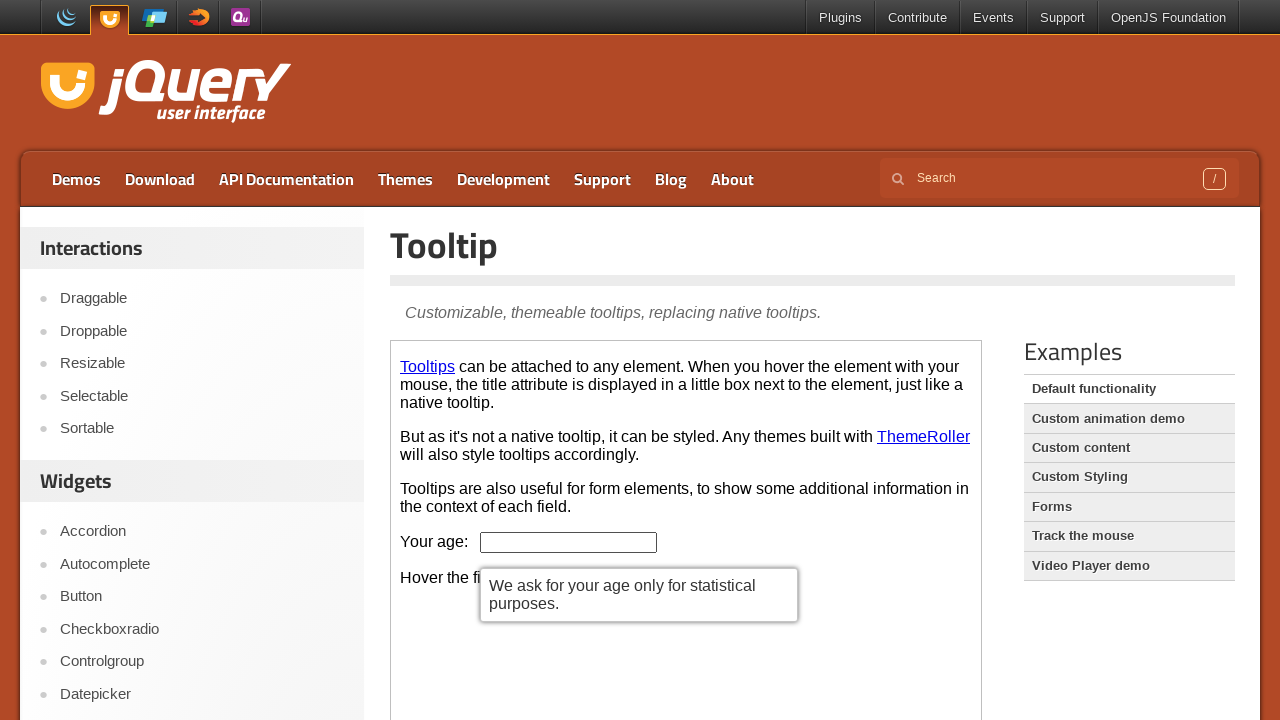